Tests the percentage calculator functionality on calculator.net by navigating to the math calculators section, entering values (17 and 35), and verifying the calculation result.

Starting URL: http://www.calculator.net

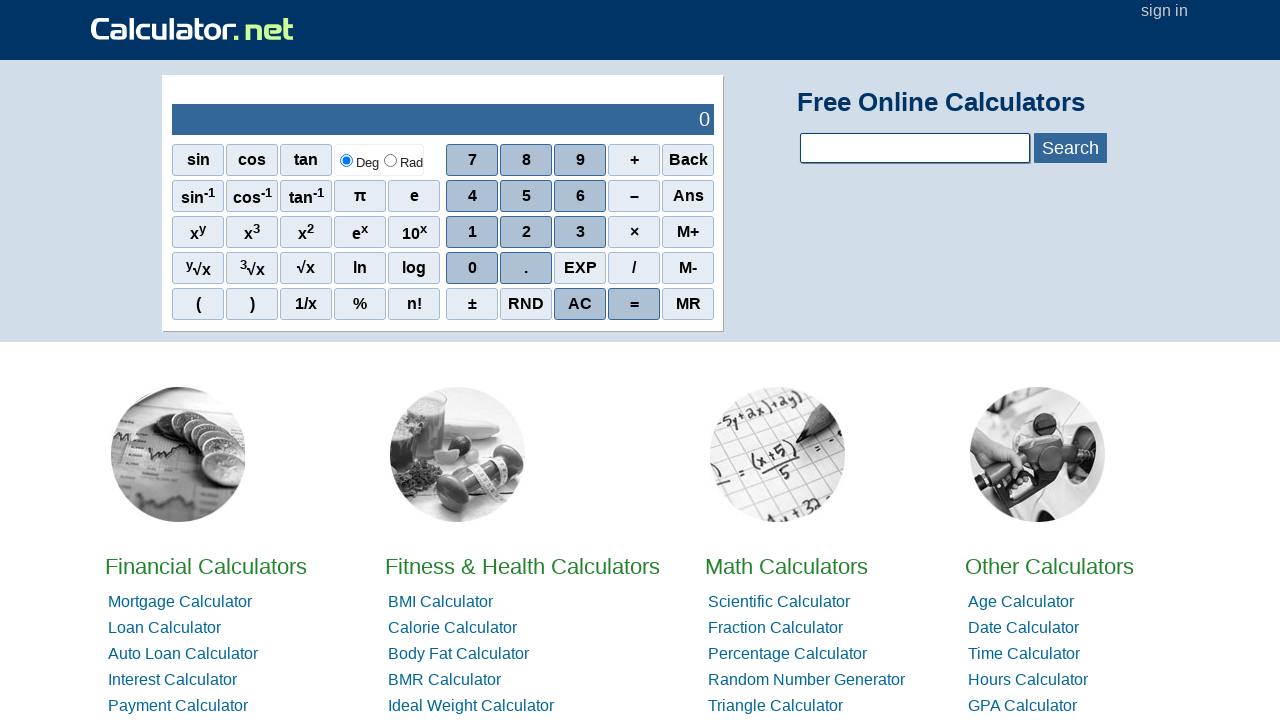

Navigated to calculator.net homepage
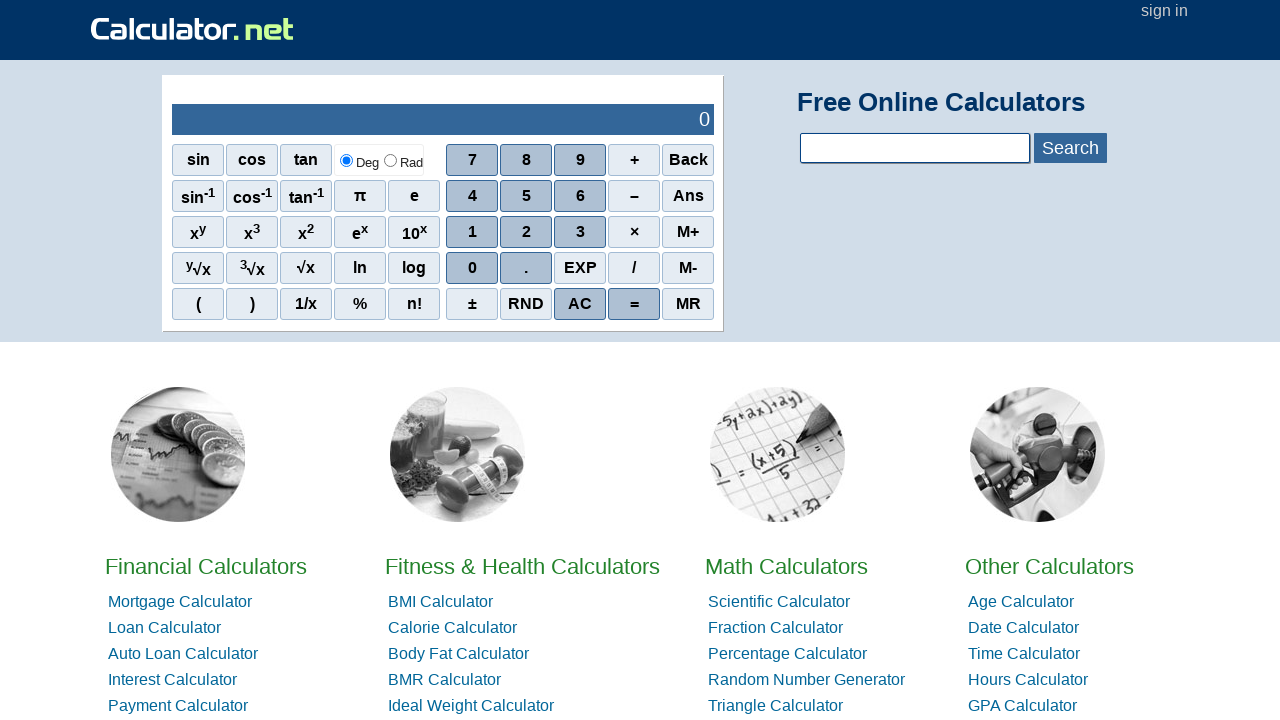

Clicked on Math Calculators link at (786, 566) on xpath=//a[contains(text(),'Math')]
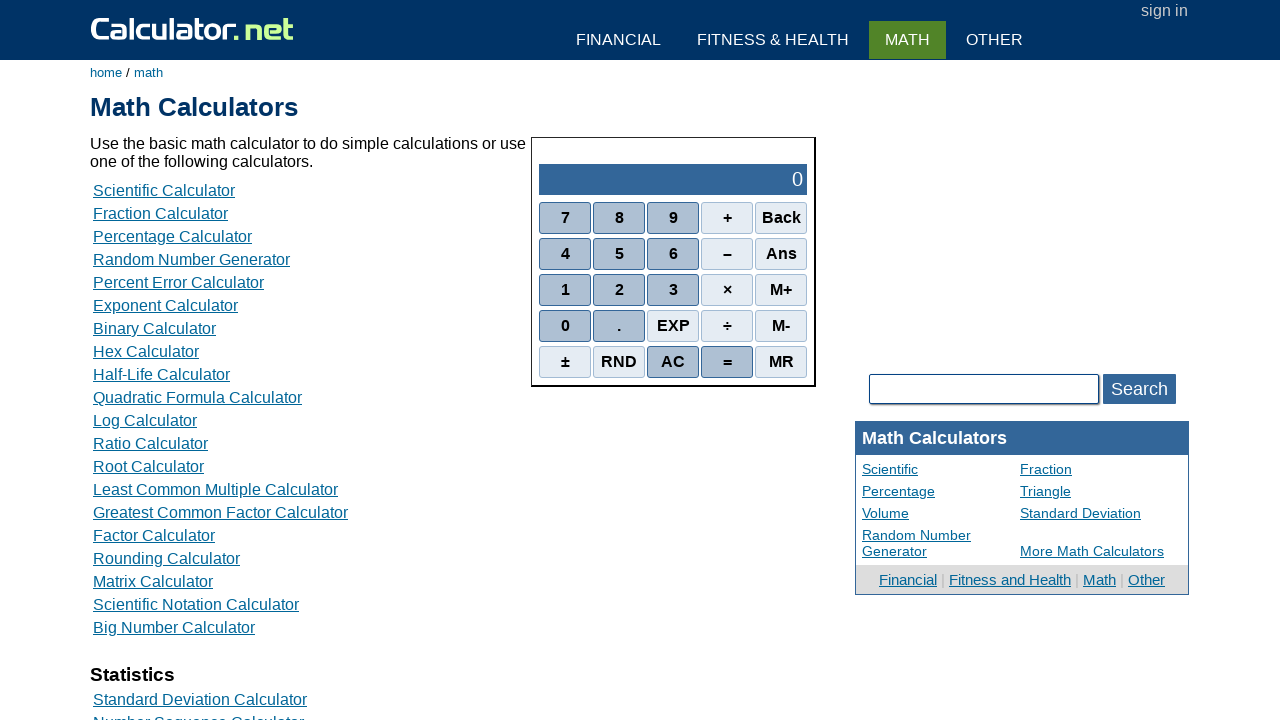

Clicked on Percentage Calculator link at (172, 236) on xpath=//a[contains(text(),'Percentage Calculator')]
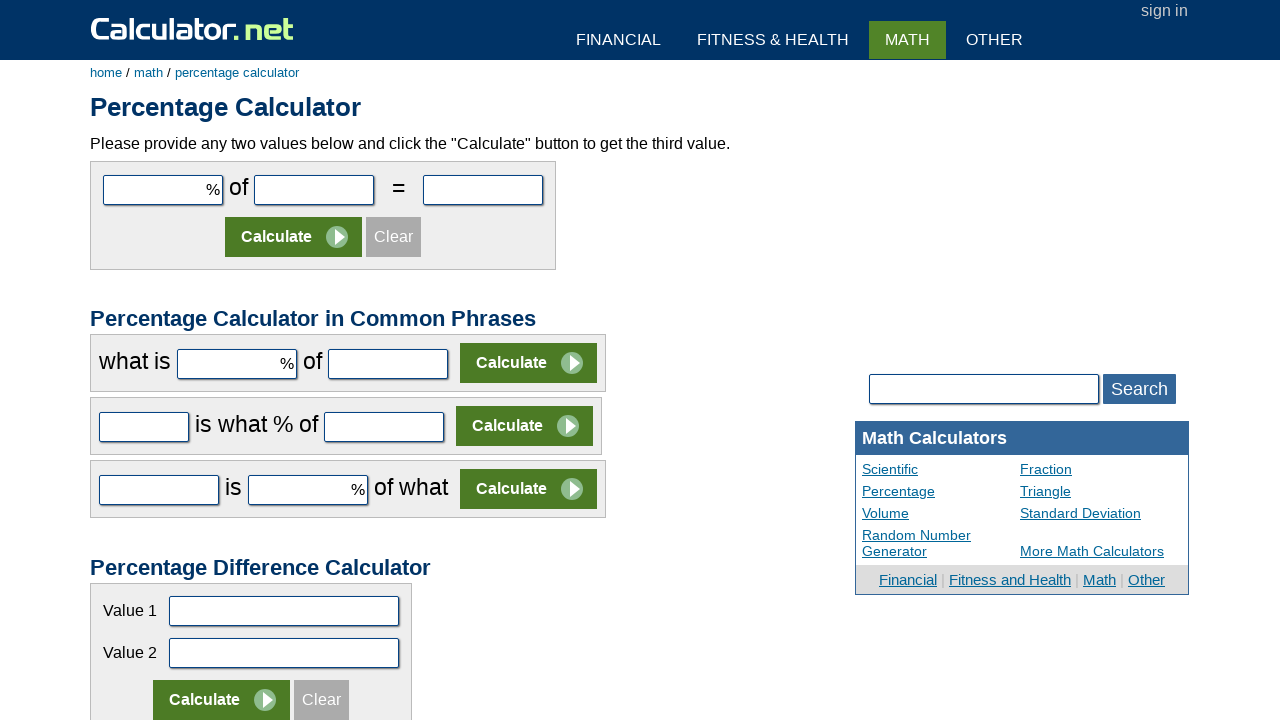

Entered value 17 in the first number field on #cpar1
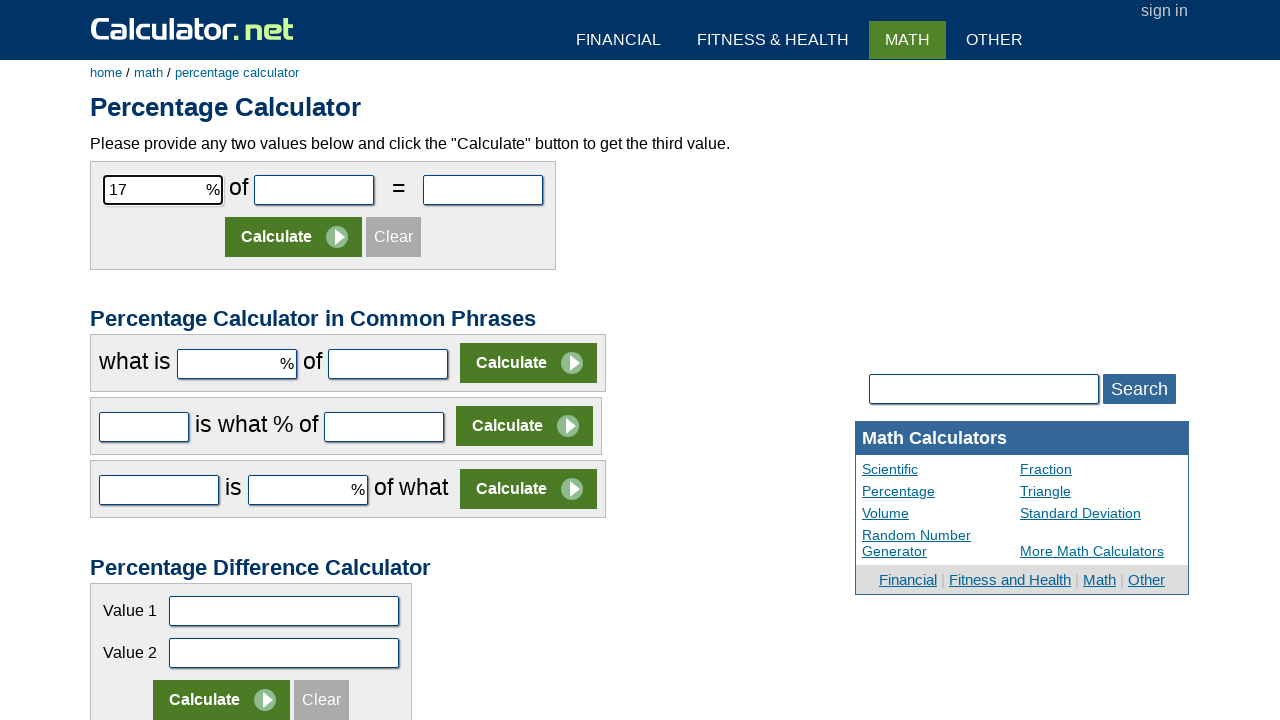

Entered value 35 in the second number field on #cpar2
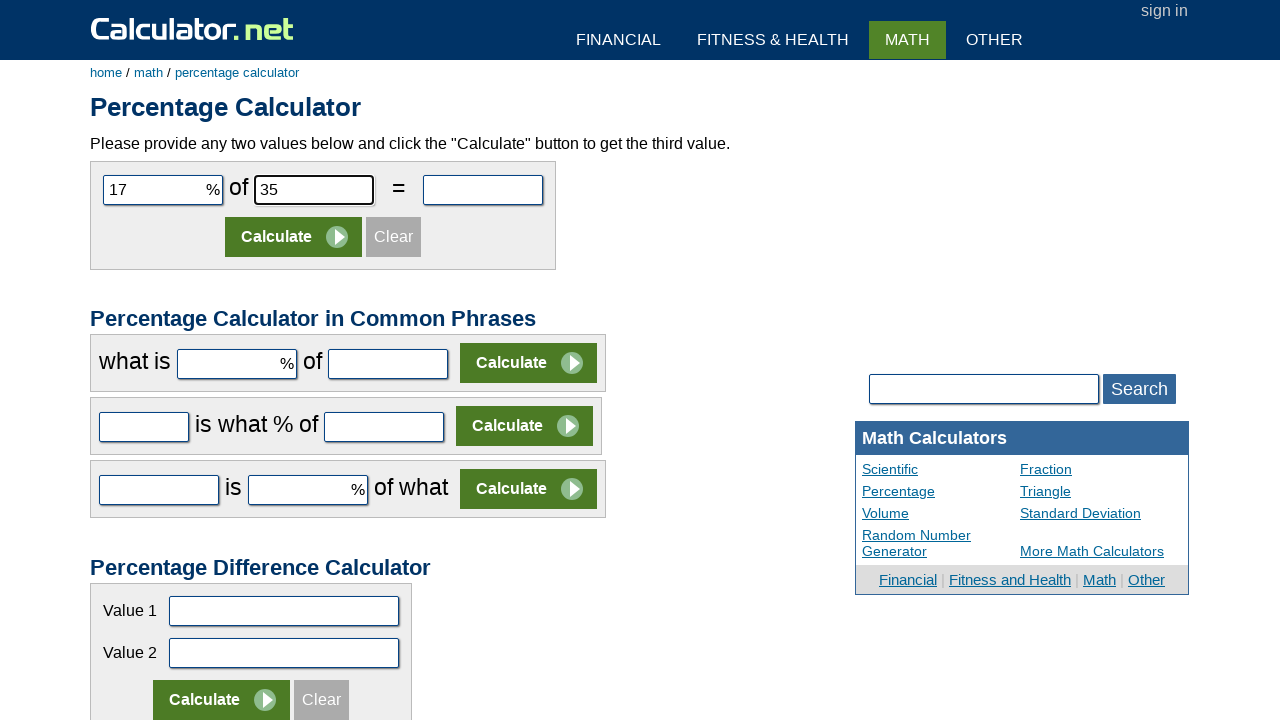

Clicked the Calculate button at (294, 237) on (//input[contains(@value,'Calculate')])[1]
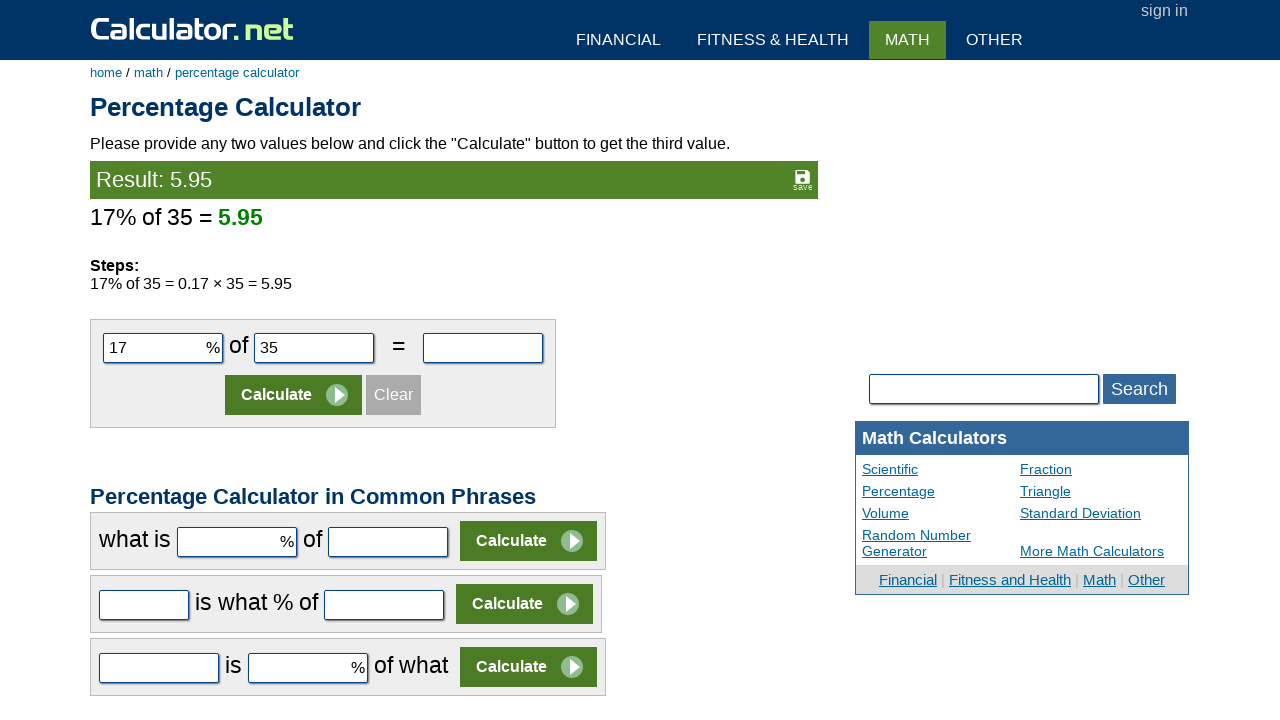

Waited for calculation result to load
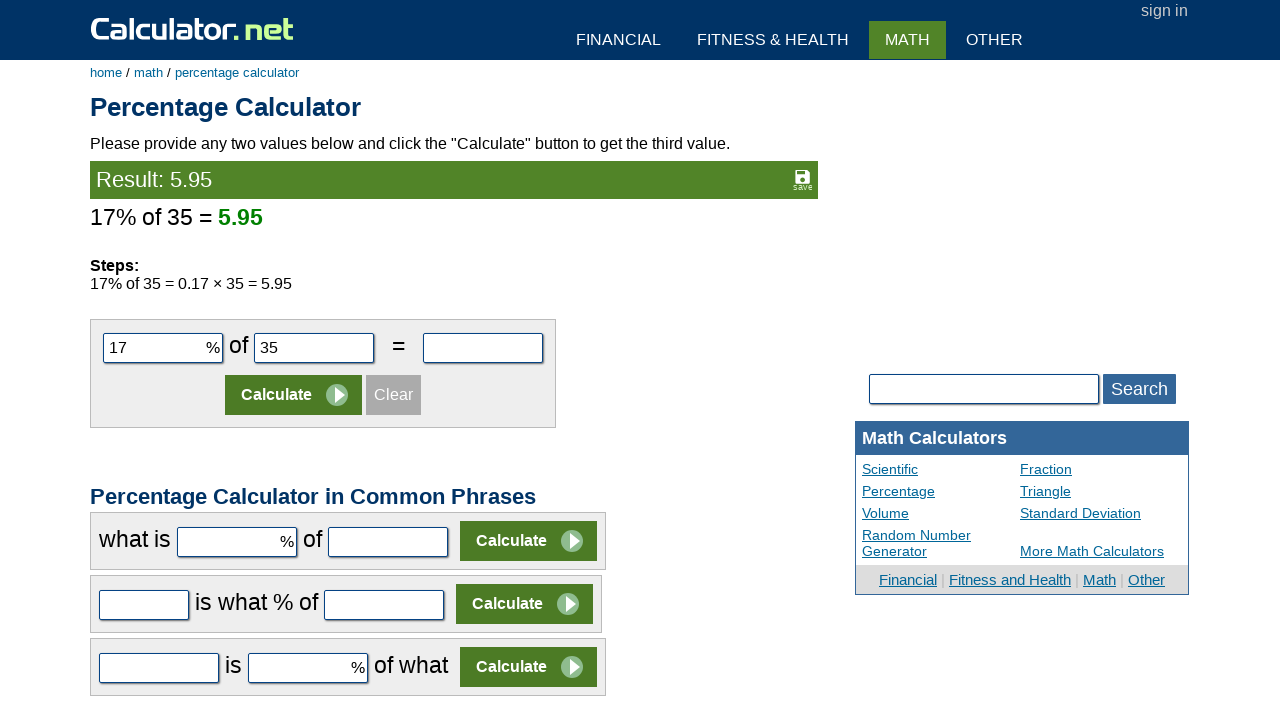

Retrieved calculation result: 5.95
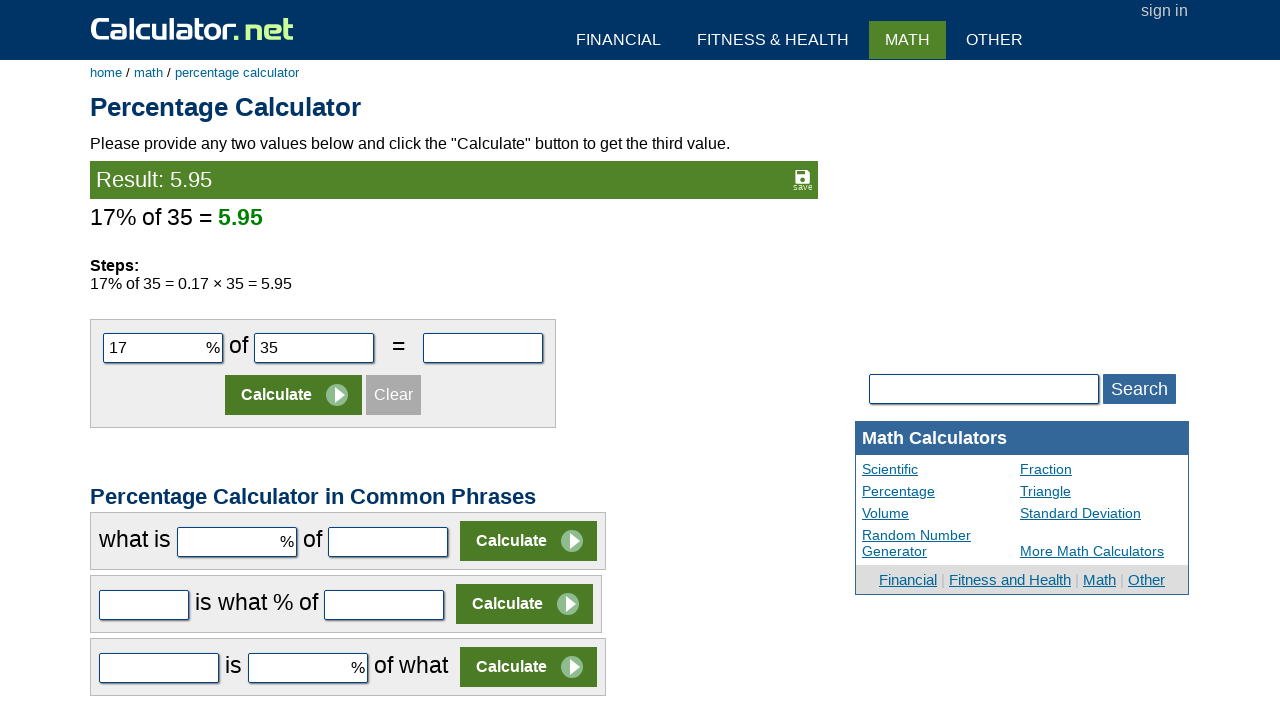

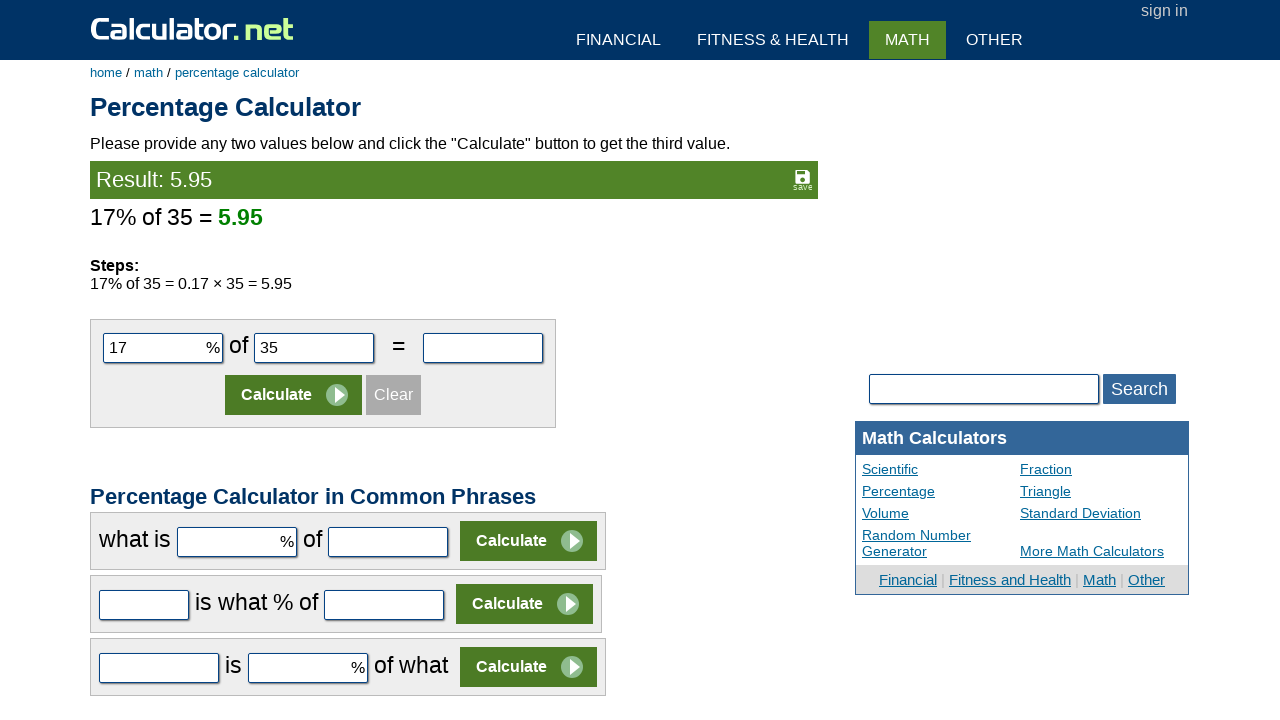